Tests adding a product to cart by clicking on a product, adding it to cart, then navigating to view the cart and verifying the product name.

Starting URL: https://automationexercise.com/

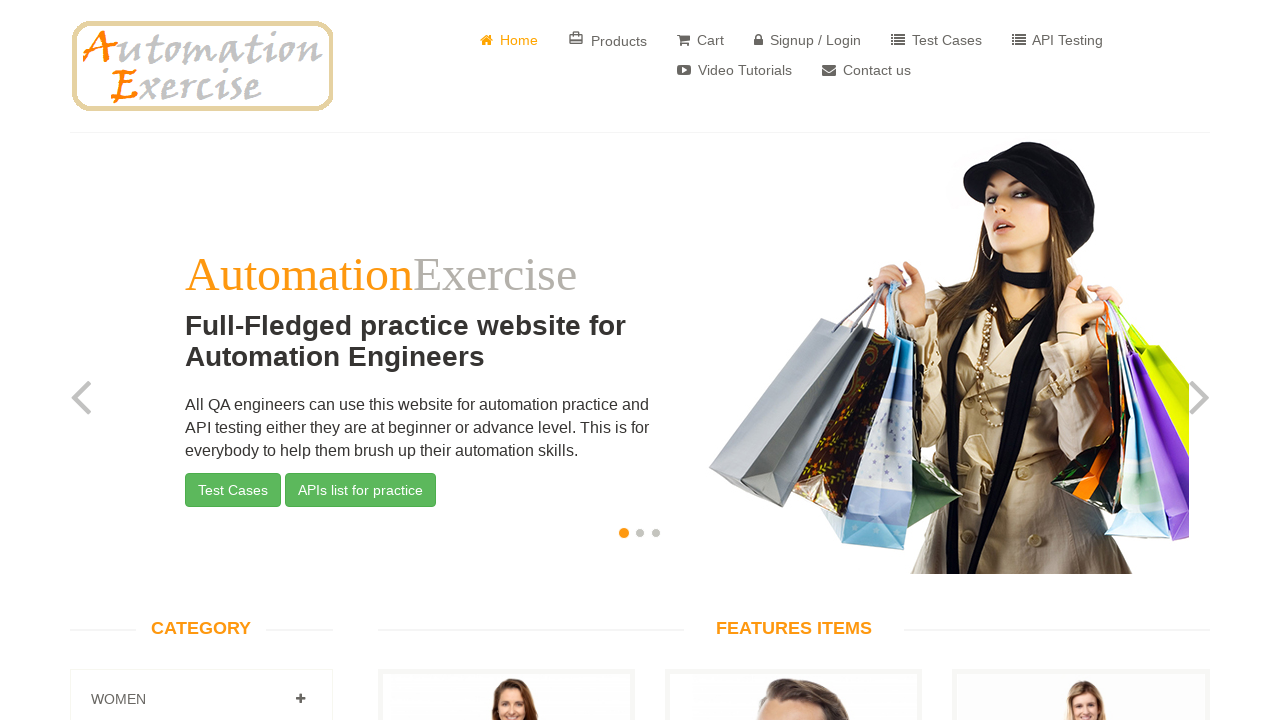

Clicked on product to view details at (1081, 361) on xpath=/html/body/section[2]/div/div/div[2]/div[1]/div[4]/div/div[2]/ul/li/a
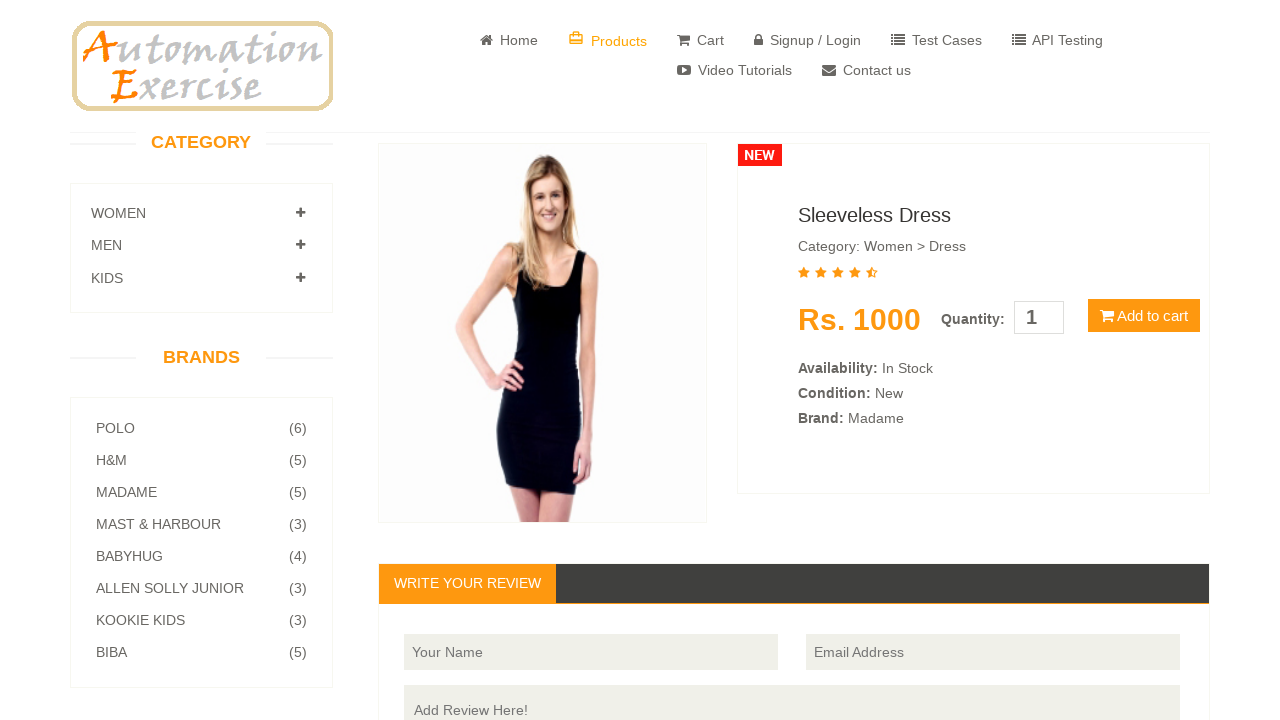

Clicked 'Add to Cart' button at (1144, 316) on xpath=/html/body/section/div/div/div[2]/div[2]/div[2]/div/span/button
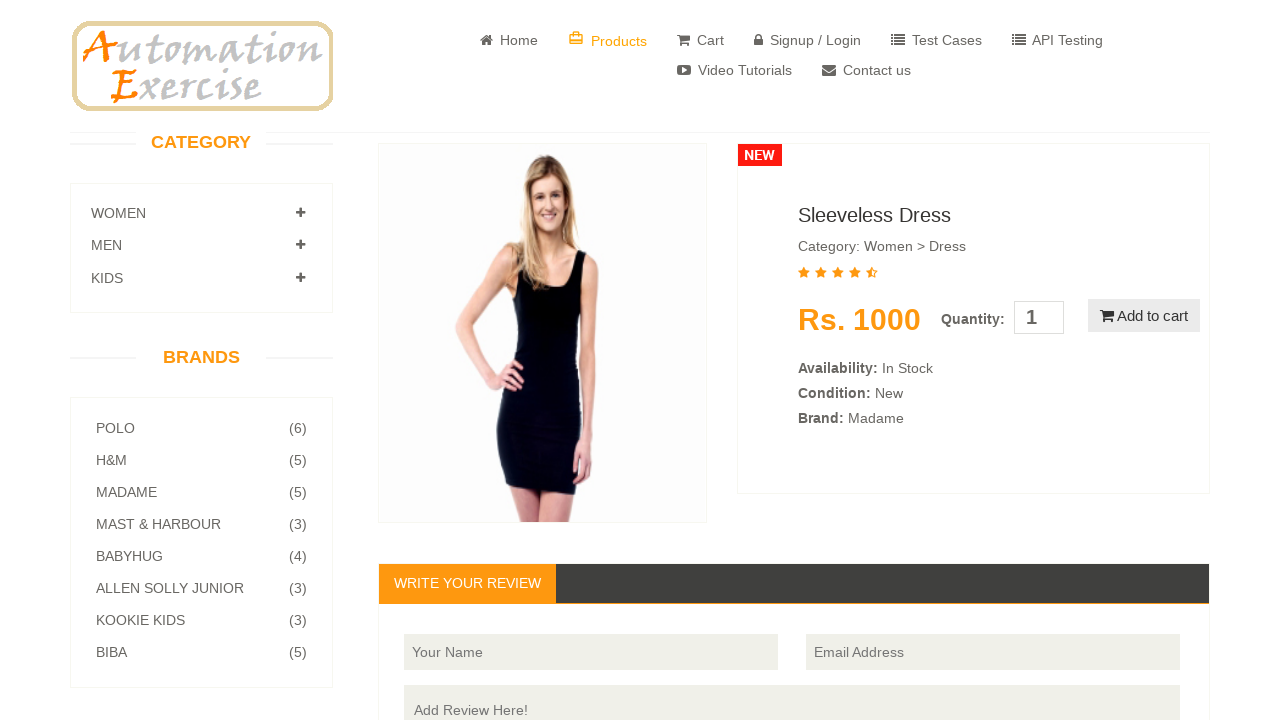

Waited for cart confirmation modal to appear
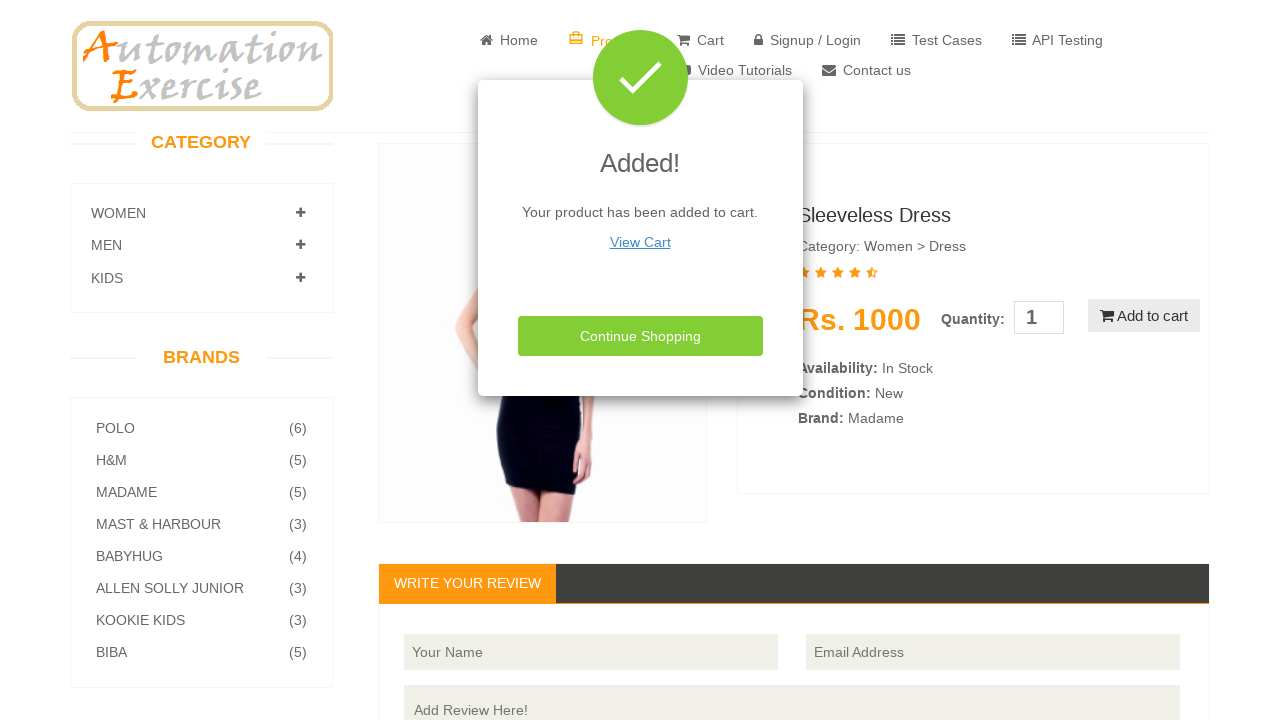

Clicked 'View Cart' link to navigate to cart page at (640, 242) on text=View Cart
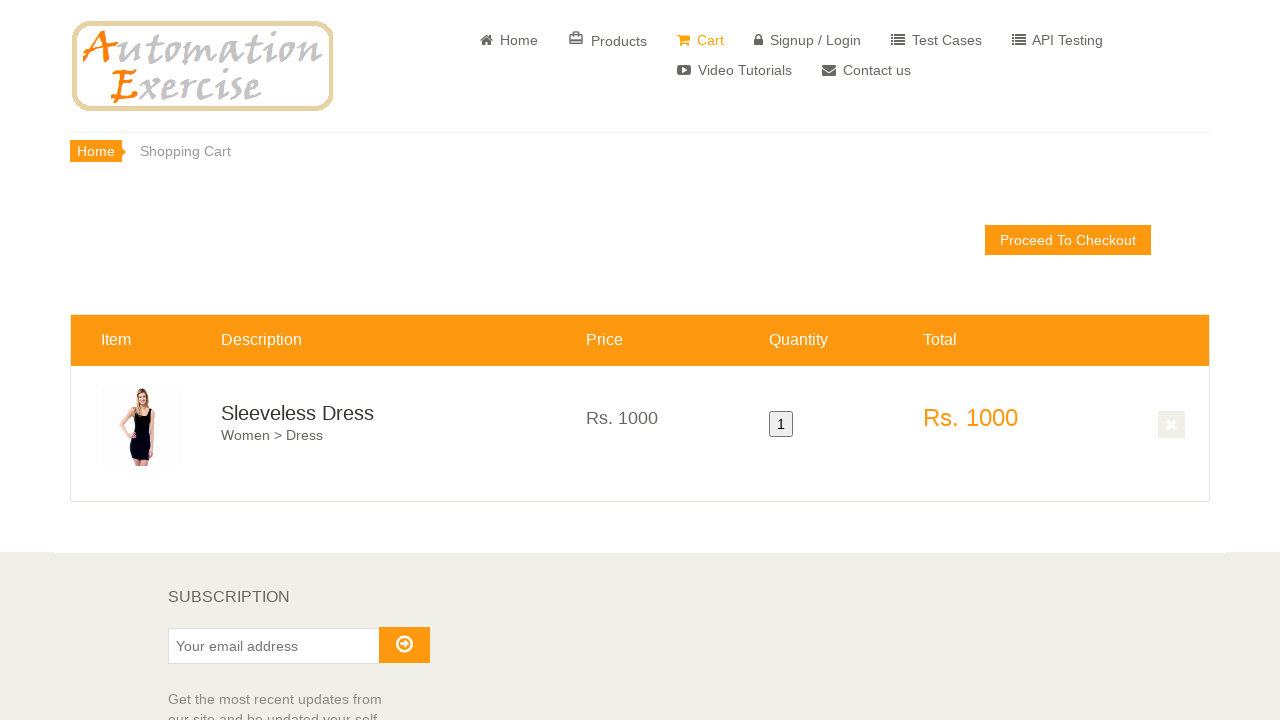

Waited for product name element to load in cart
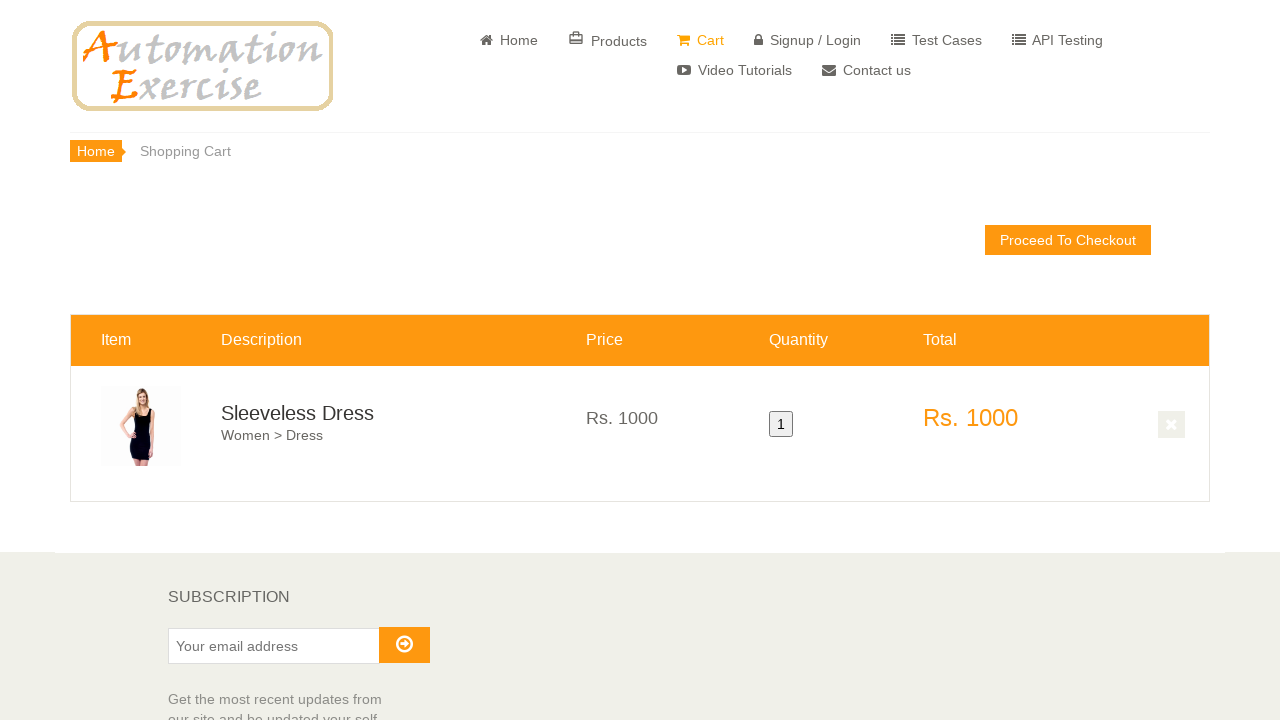

Verified product name in cart is 'Sleeveless Dress'
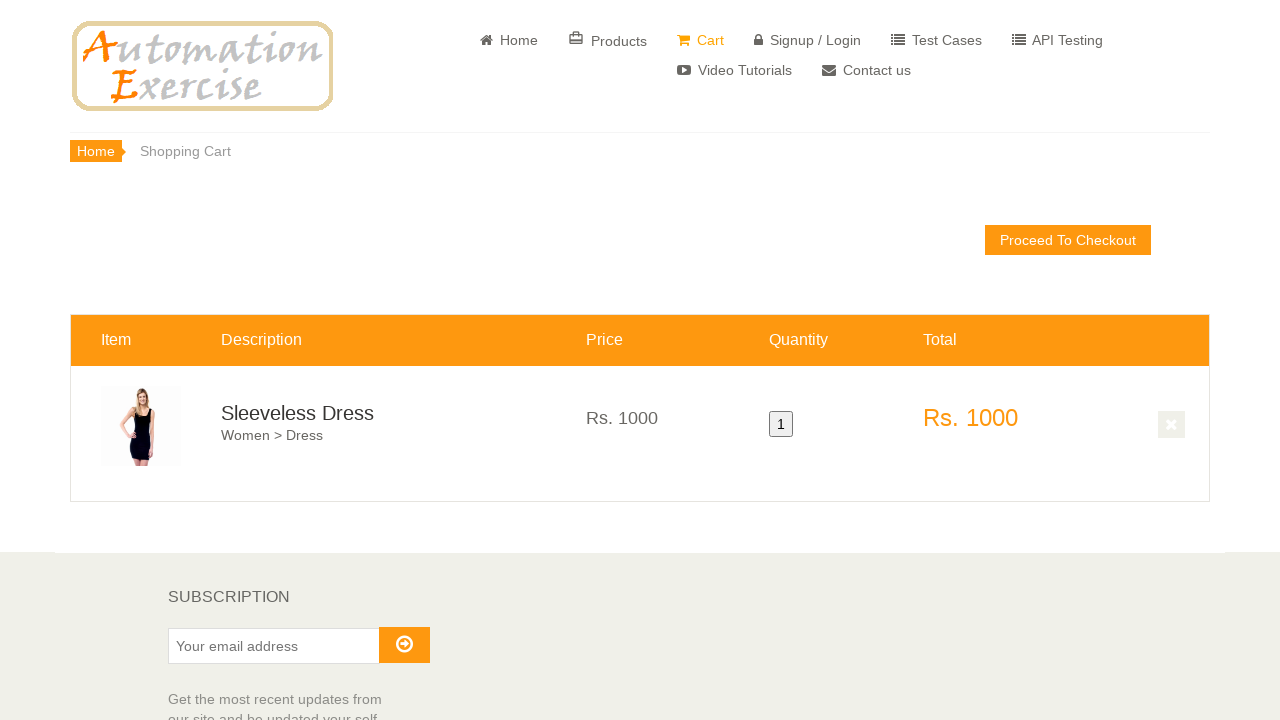

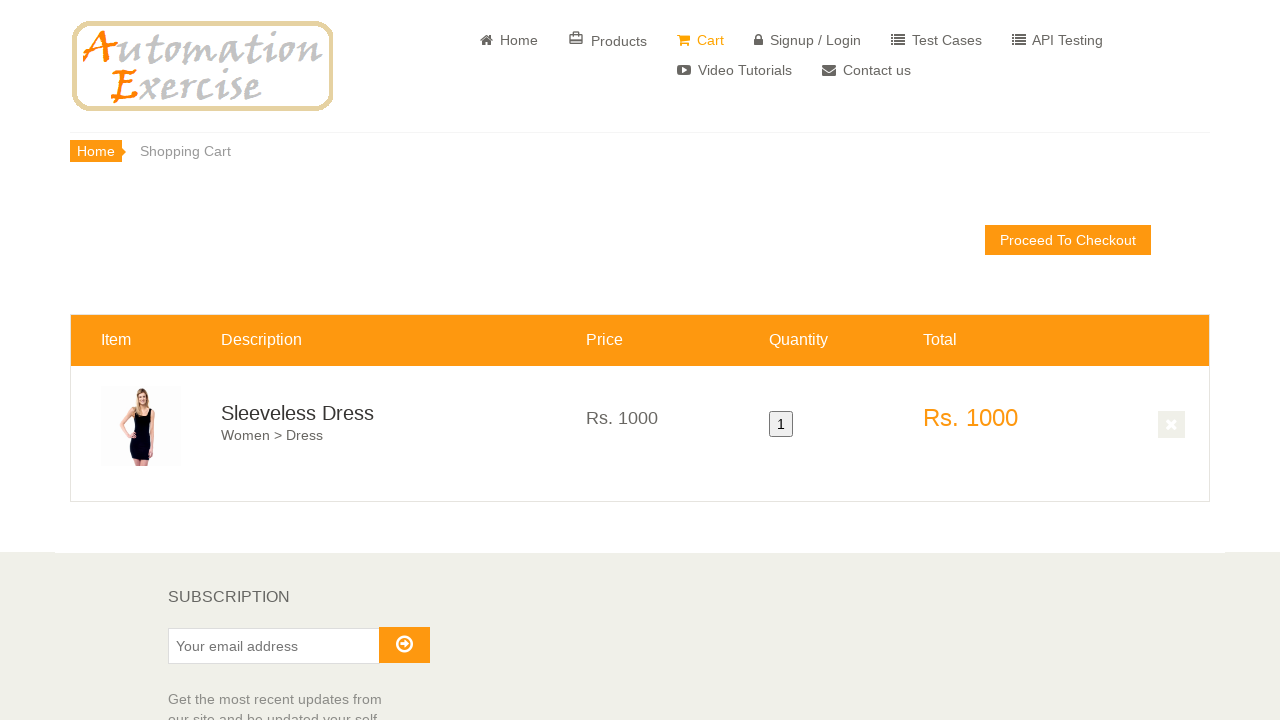